Tests login with both username and password fields empty to verify validation

Starting URL: https://demoblaze.com/

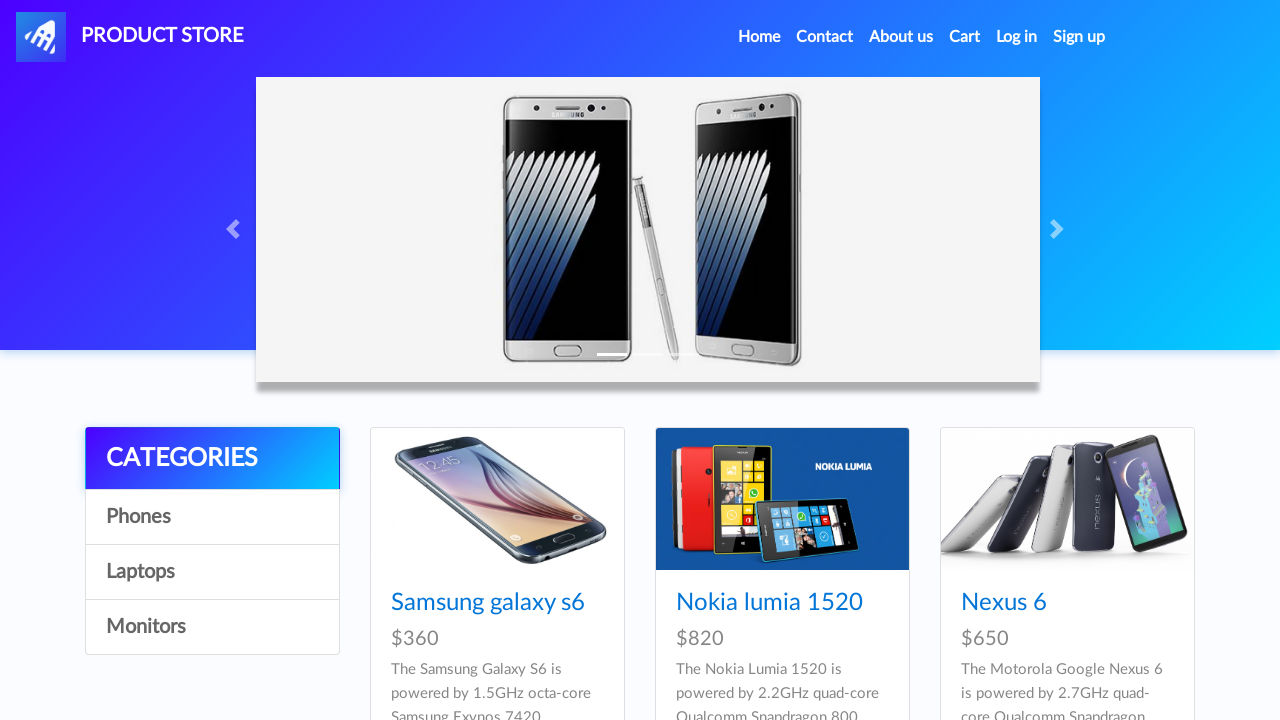

Clicked Log in button to open modal at (1017, 37) on #login2
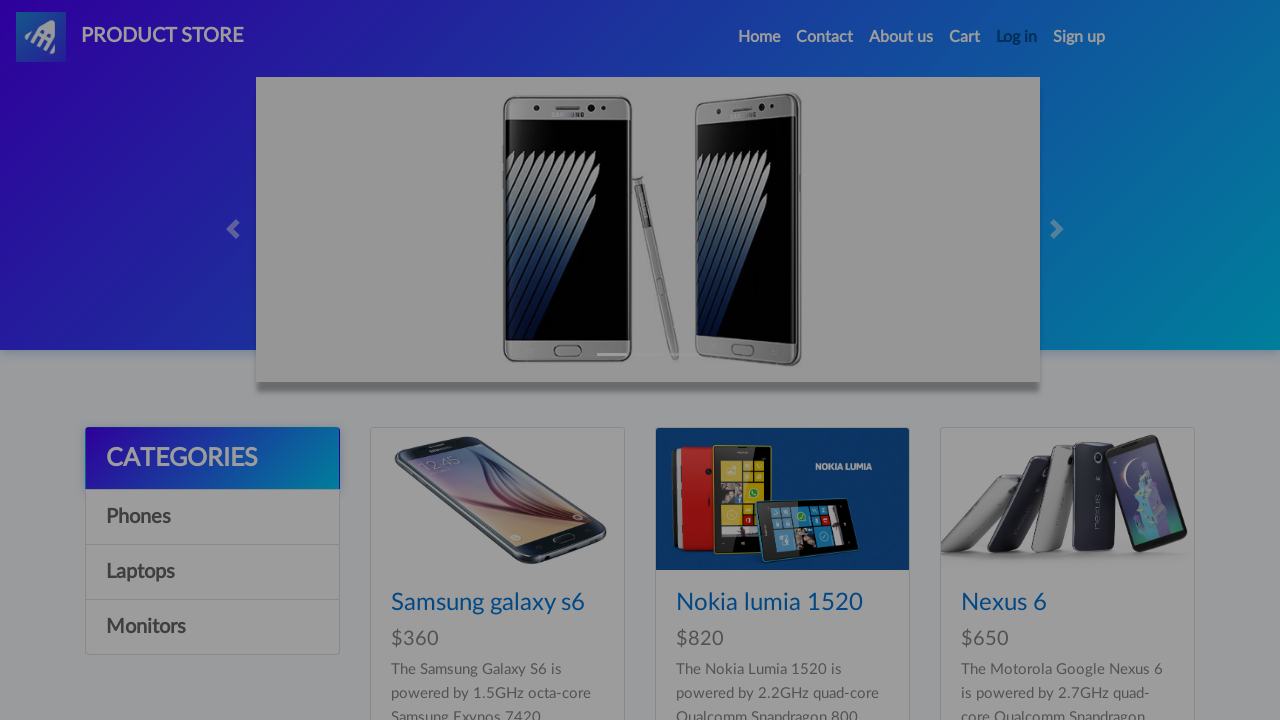

Login modal appeared with username field visible
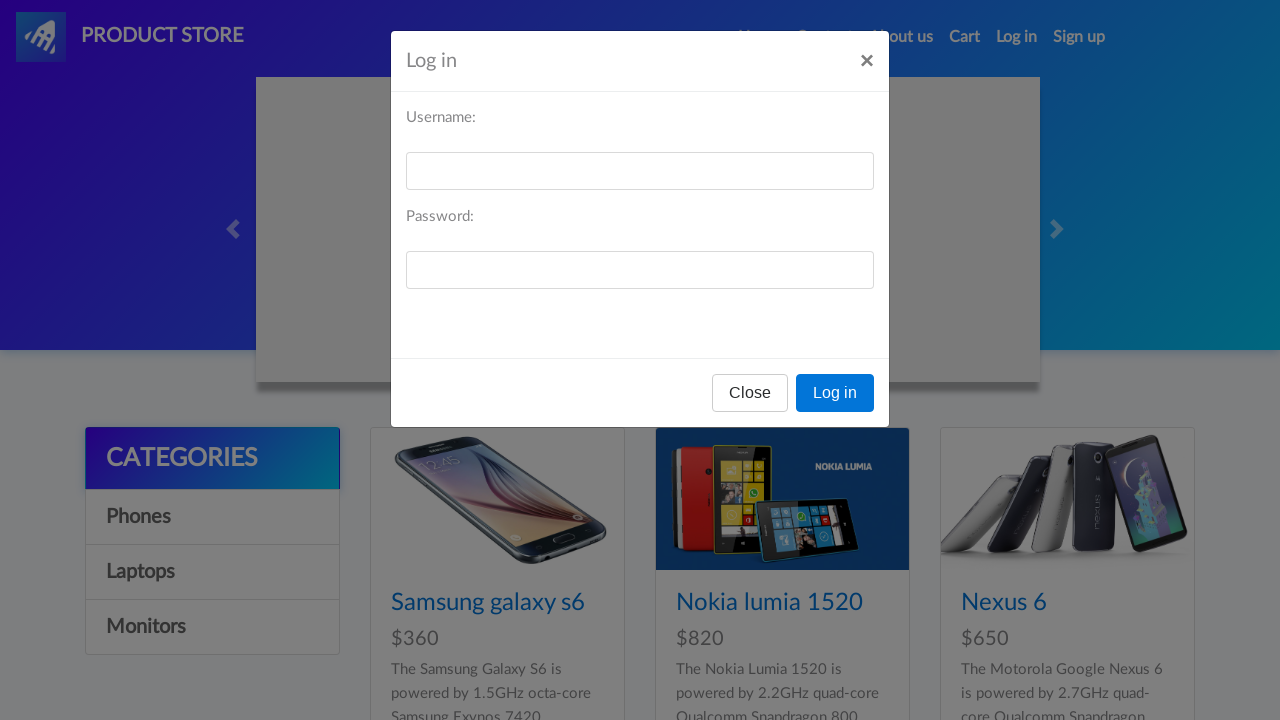

Clicked Log in confirm button with both username and password fields empty at (835, 393) on xpath=//*[@id="logInModal"]/div/div/div[3]/button[2]
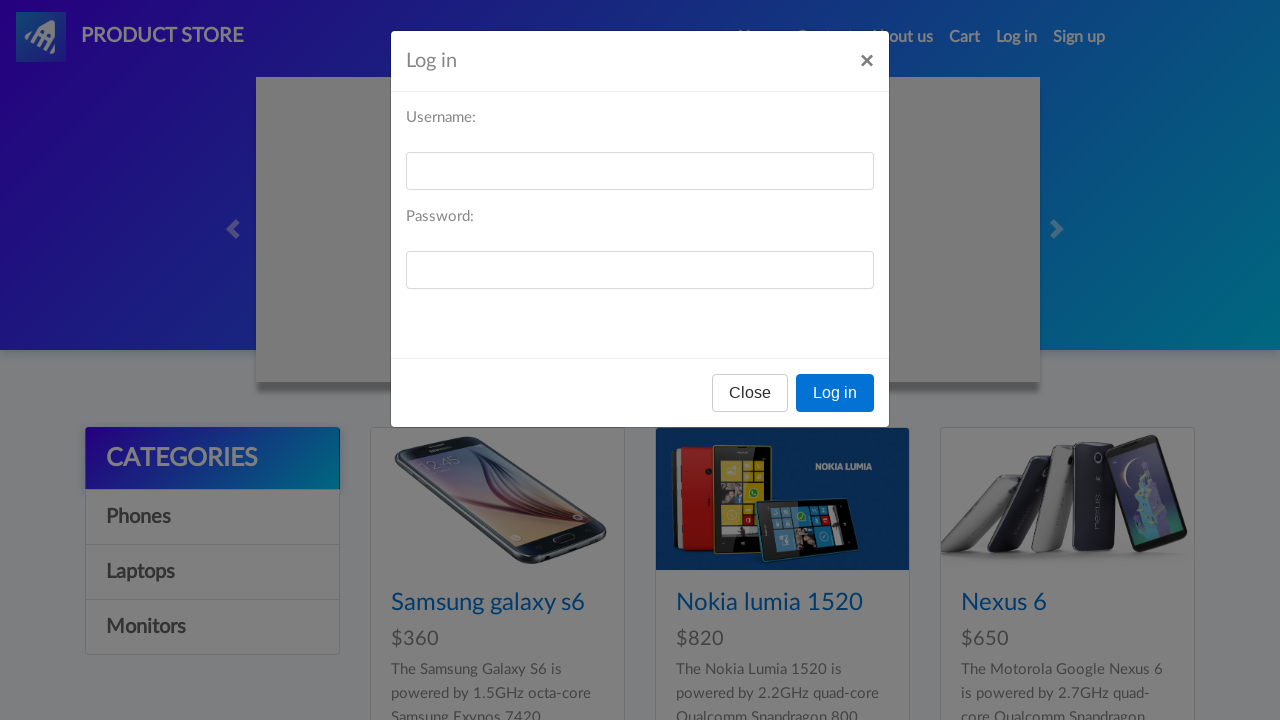

Set up dialog handler to accept alerts
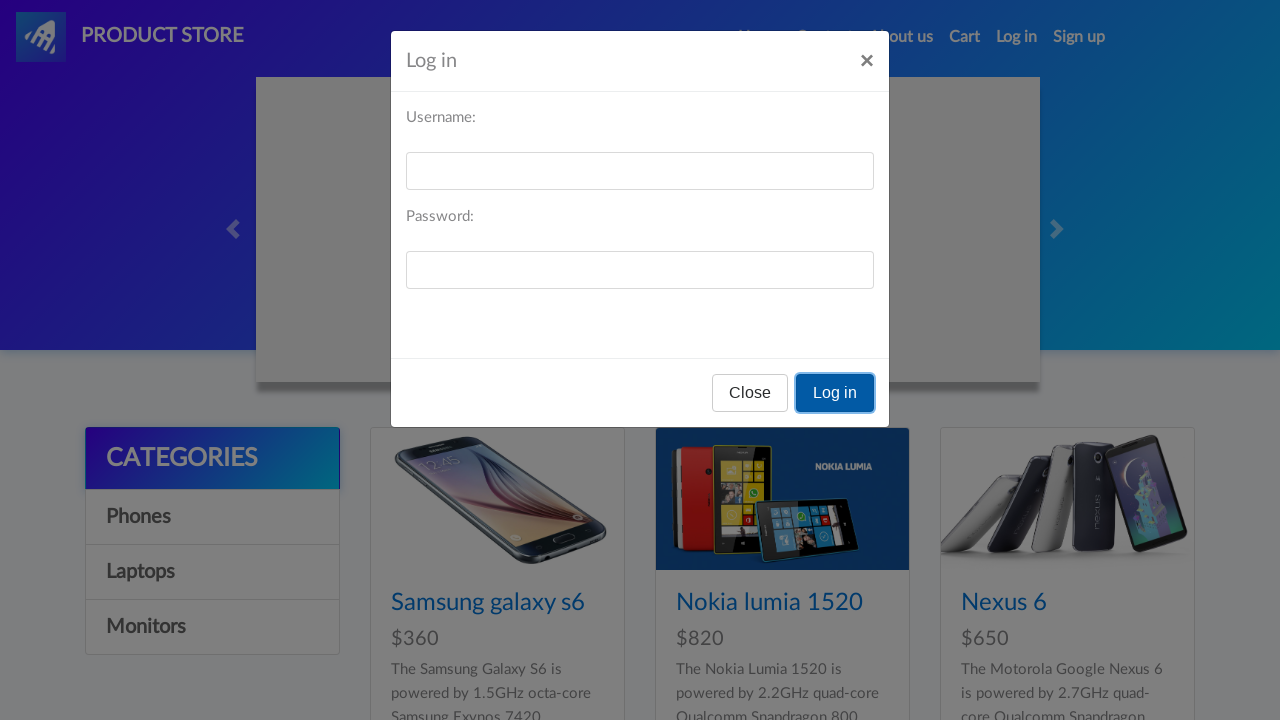

Waited for validation alert to appear
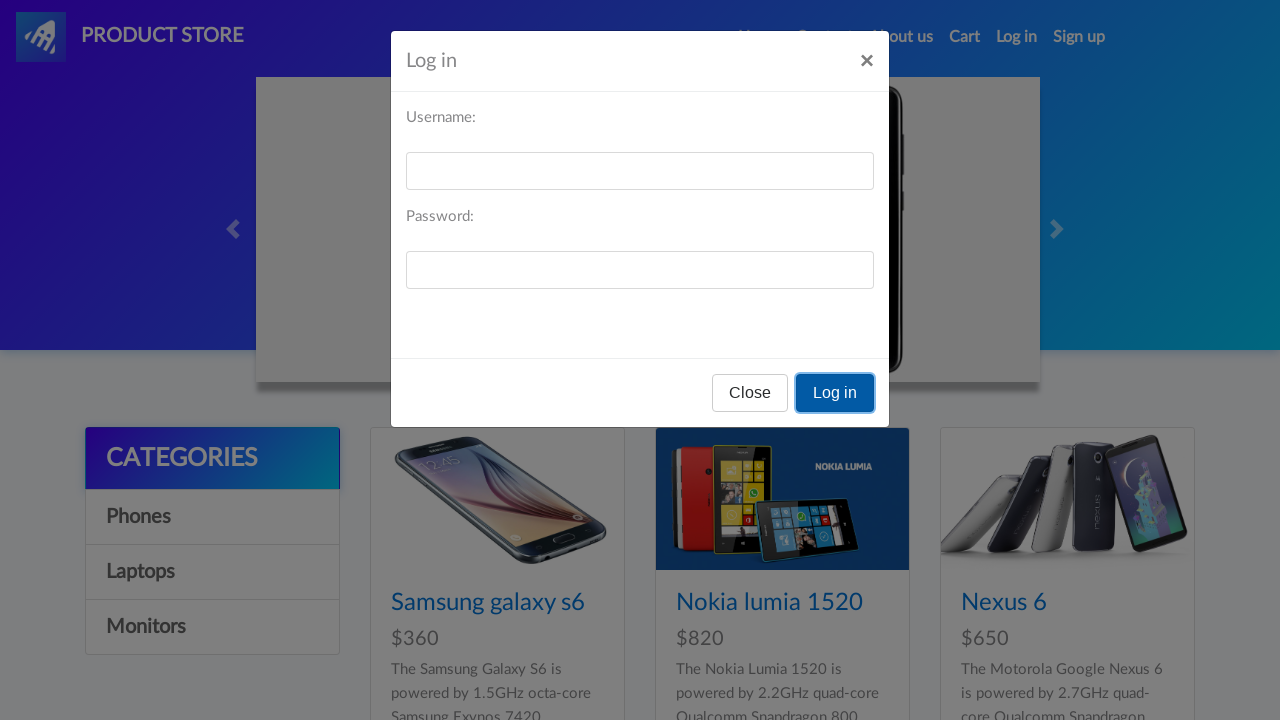

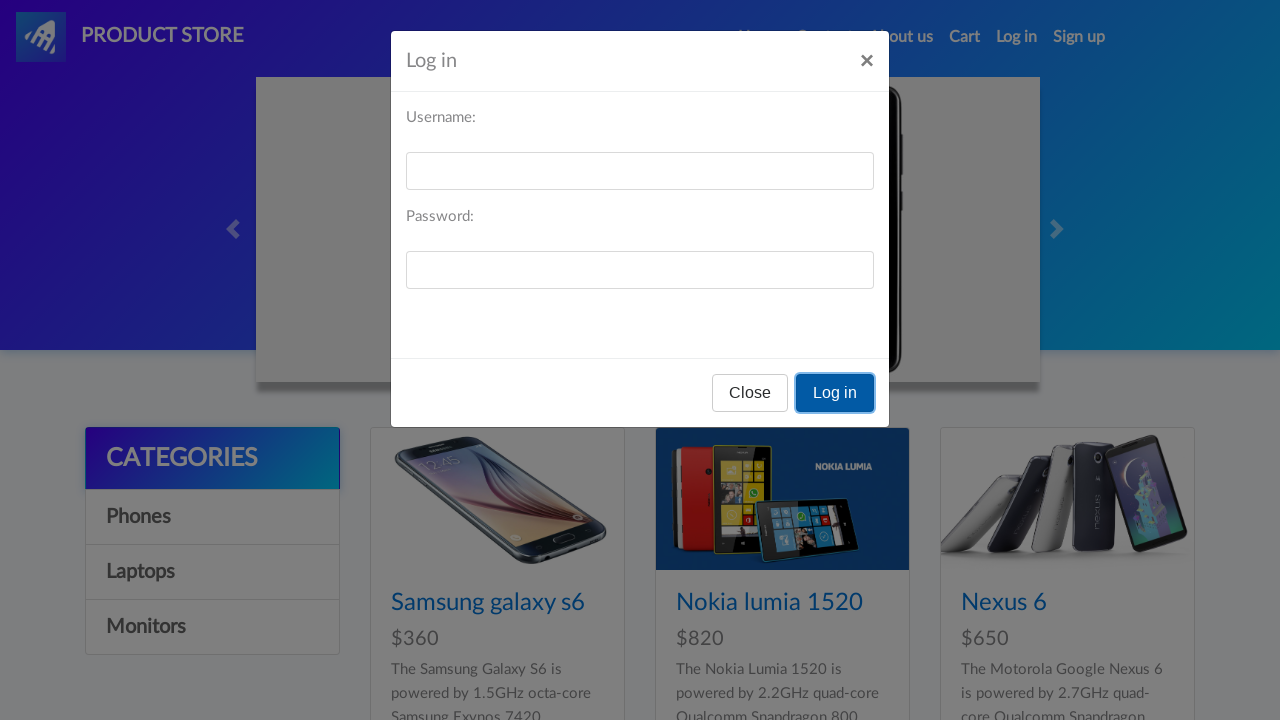